Navigates to a proxy testing website to verify that the page loads and displays IP information

Starting URL: https://ssl-judge2.api.proxyscrape.com/

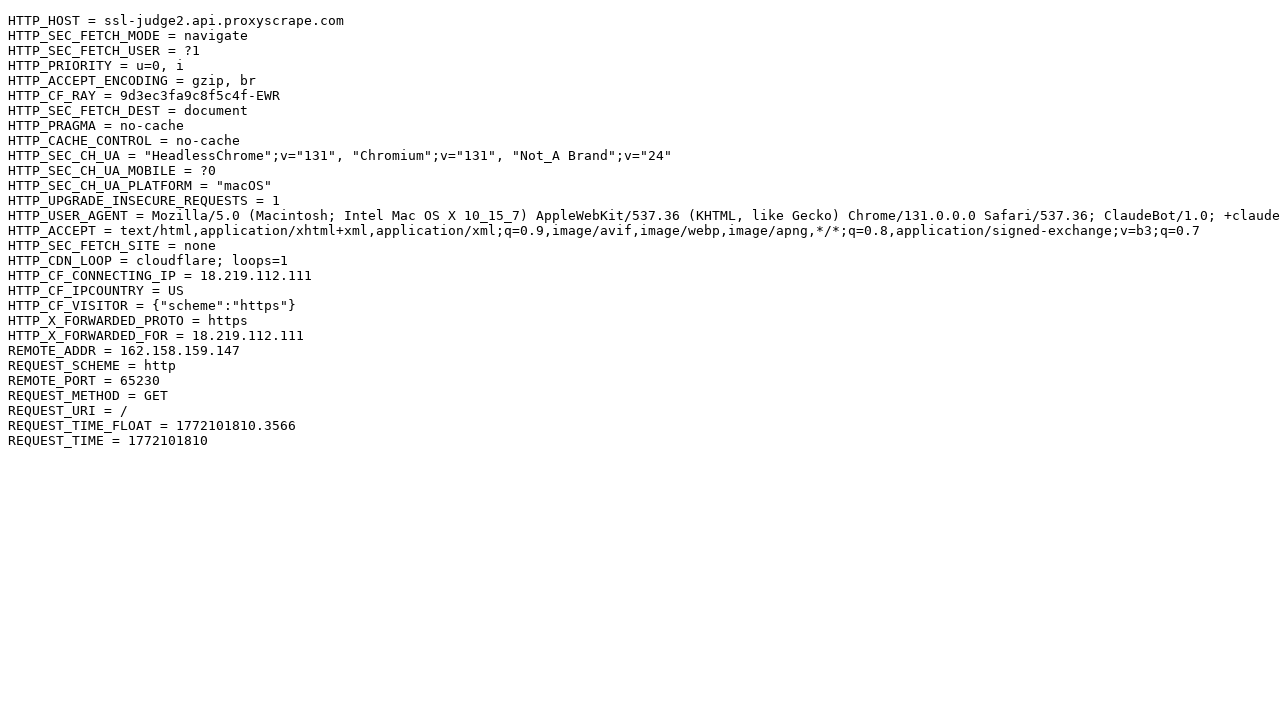

Navigated to proxy testing website
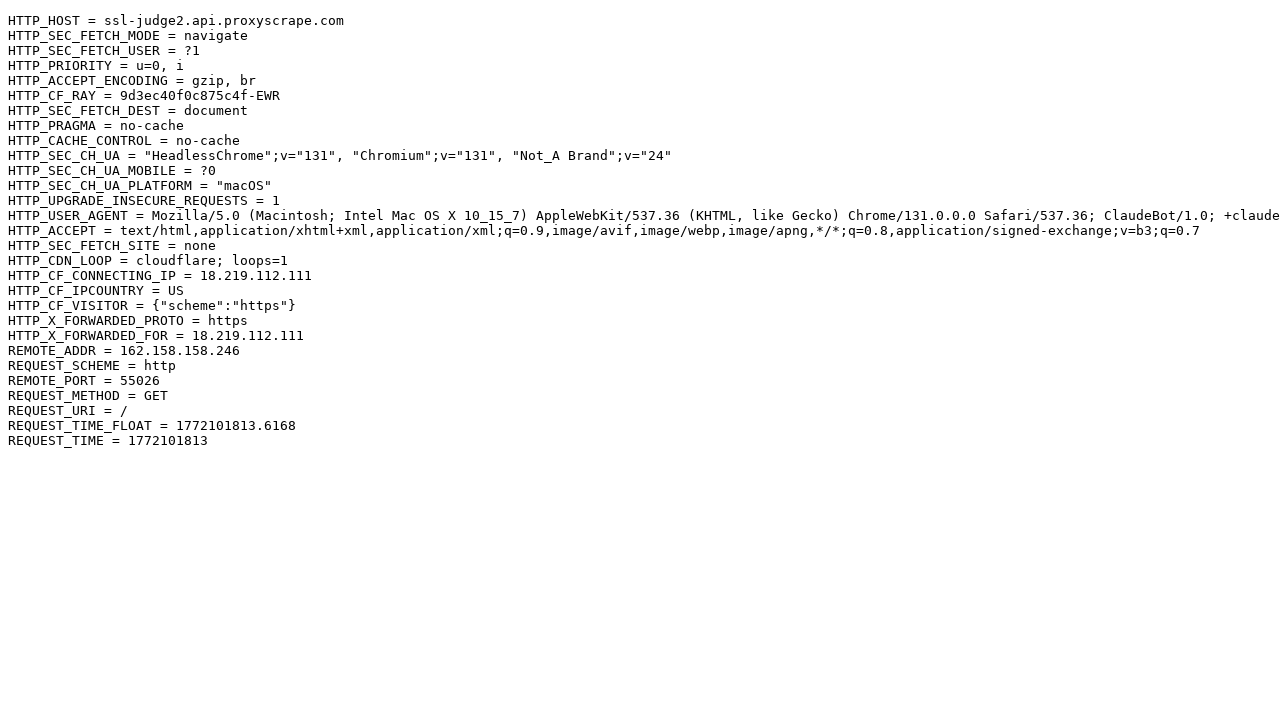

Page content loaded (domcontentloaded state)
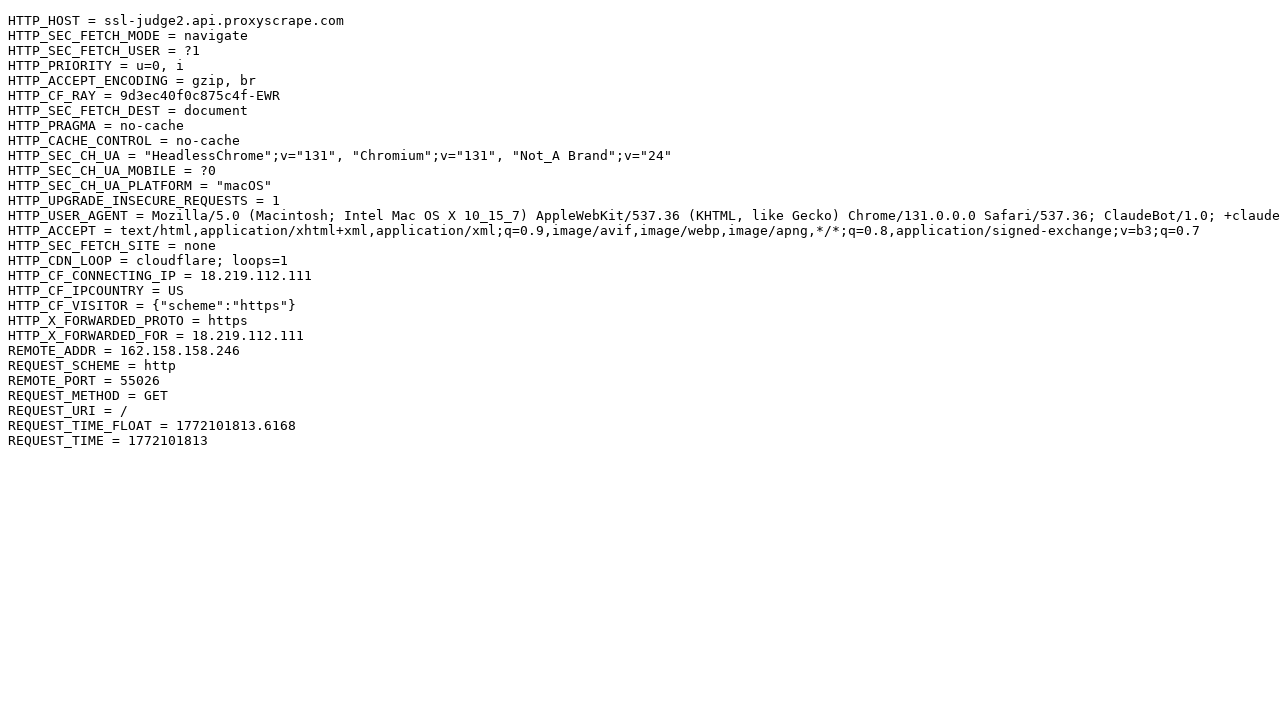

Body element is present, IP information displayed
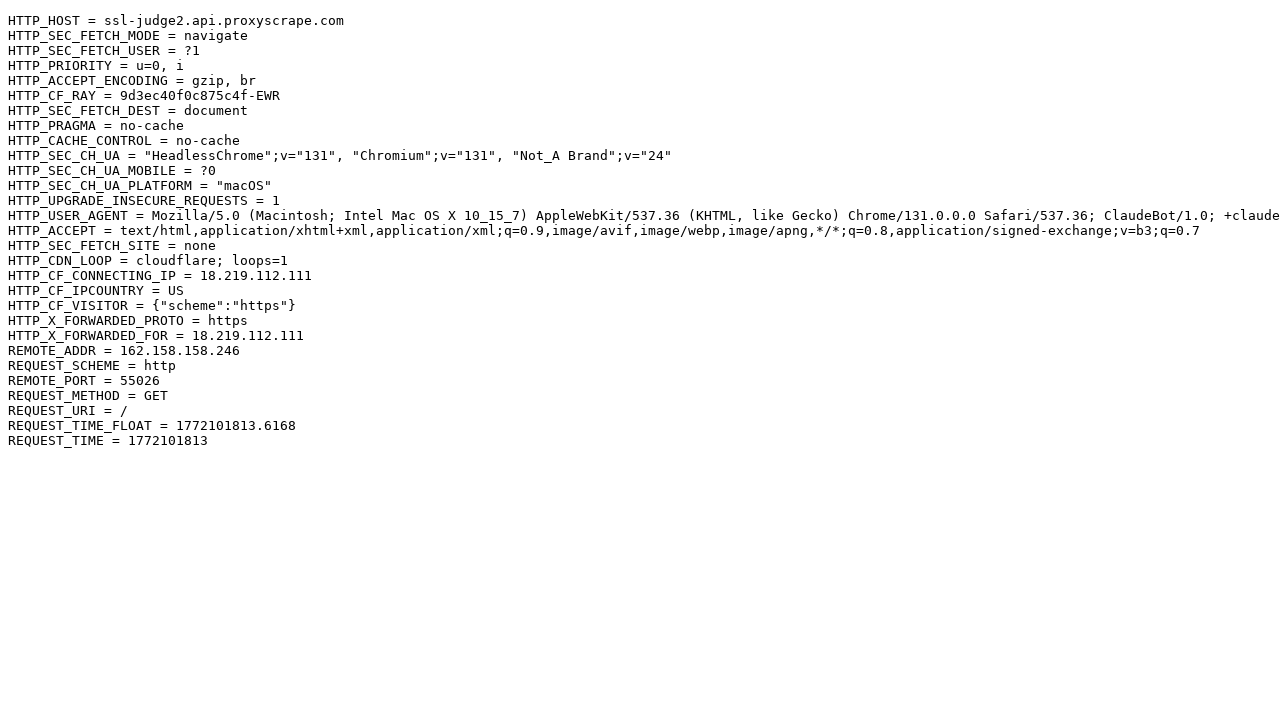

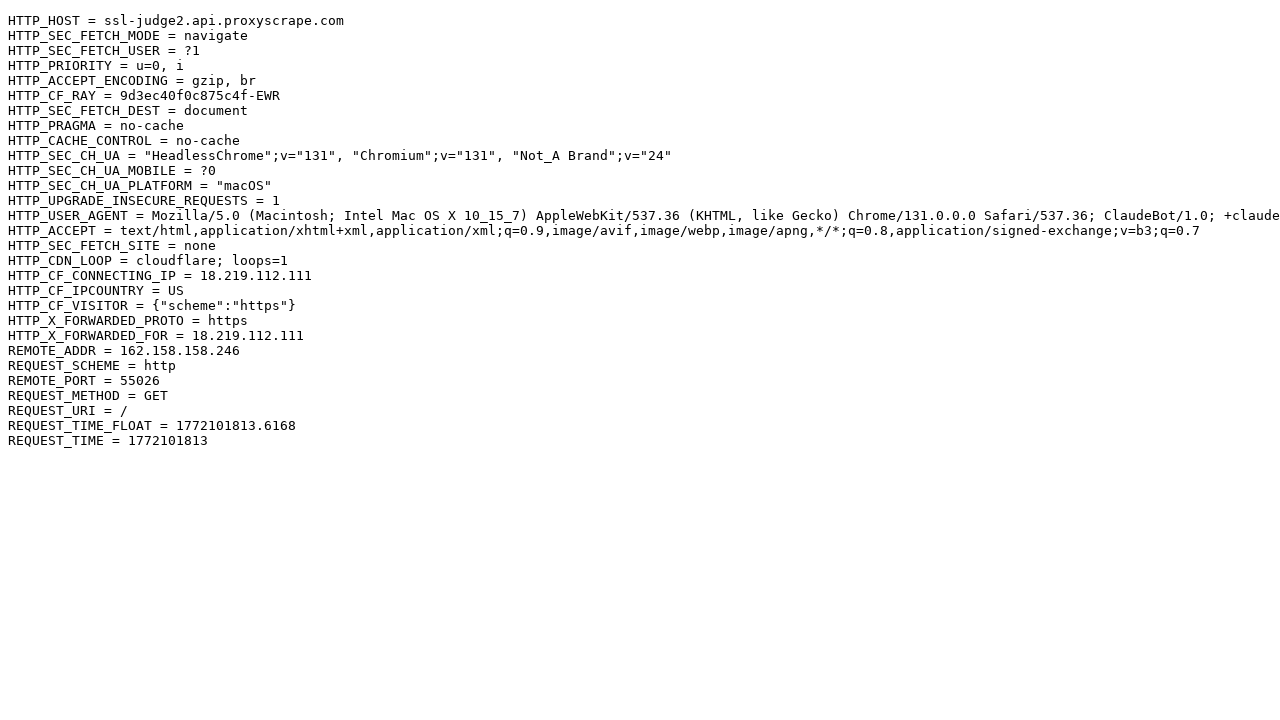